Opens a new tab by clicking a button, switches to it, reads text content, then closes it and returns to main window

Starting URL: https://demoqa.com/browser-windows

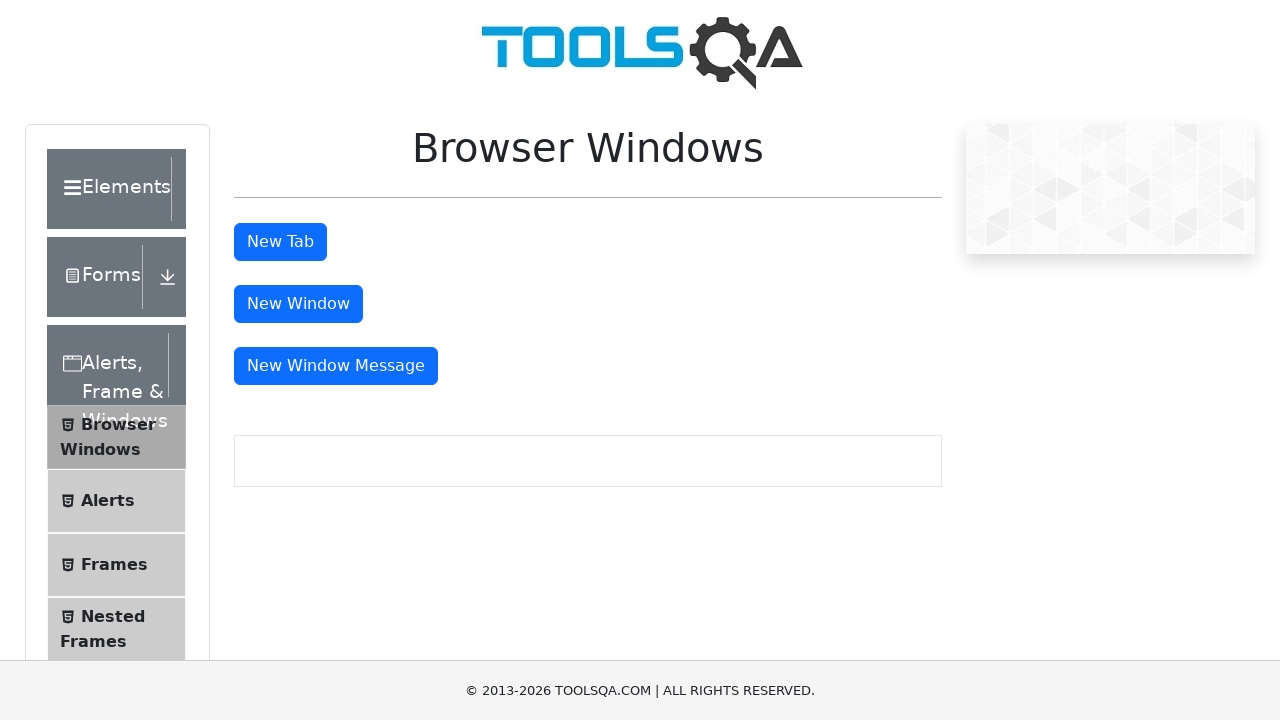

Clicked tab button to open new window at (280, 242) on xpath=//button[@id='tabButton']
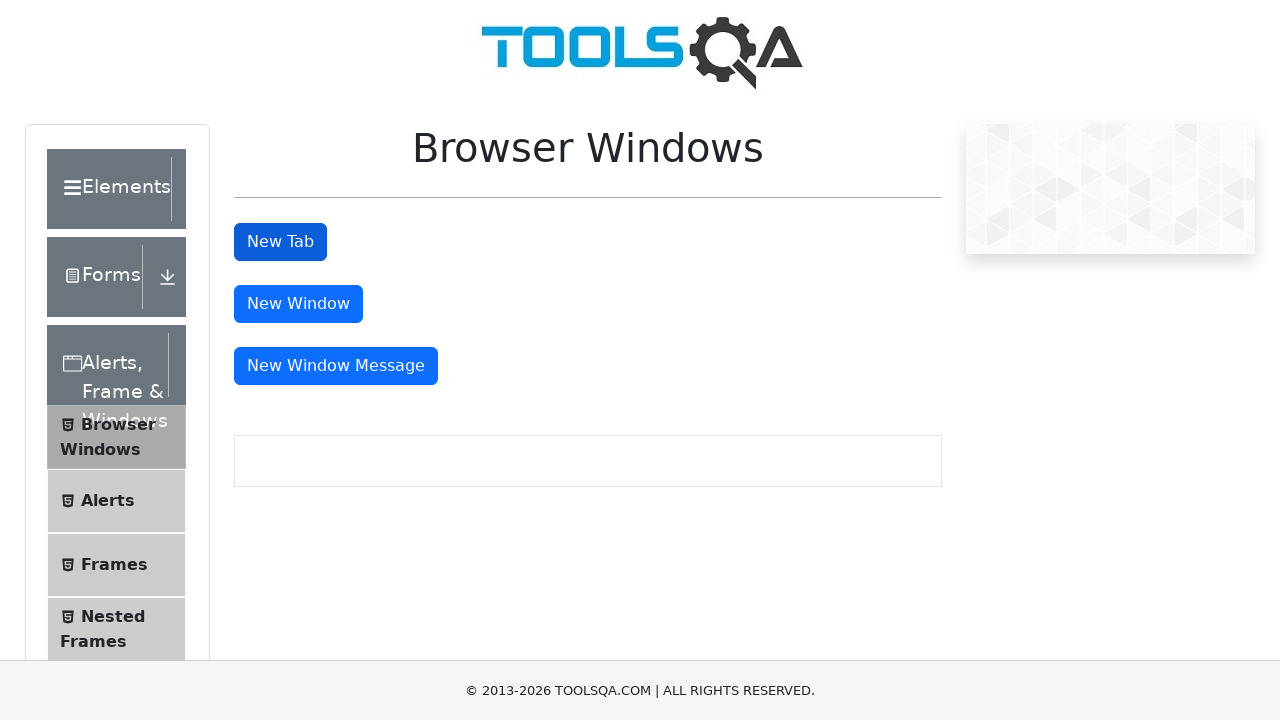

New page loaded completely
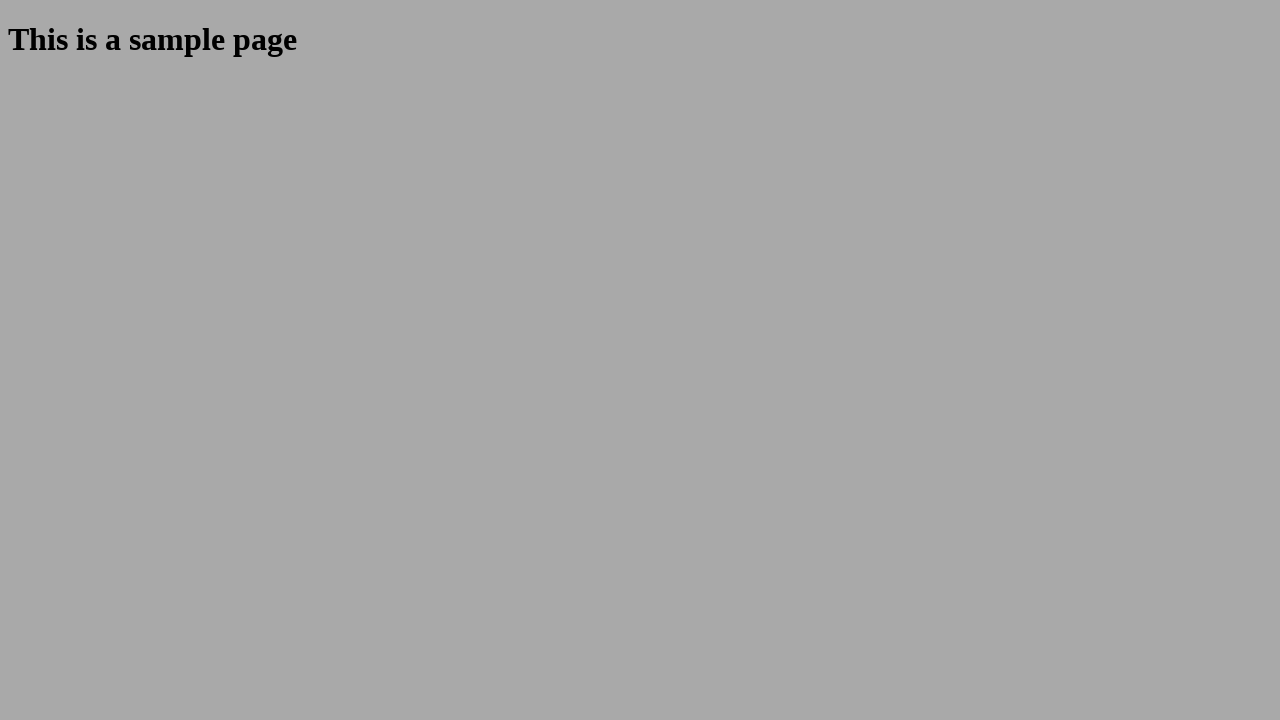

Retrieved new page title: 
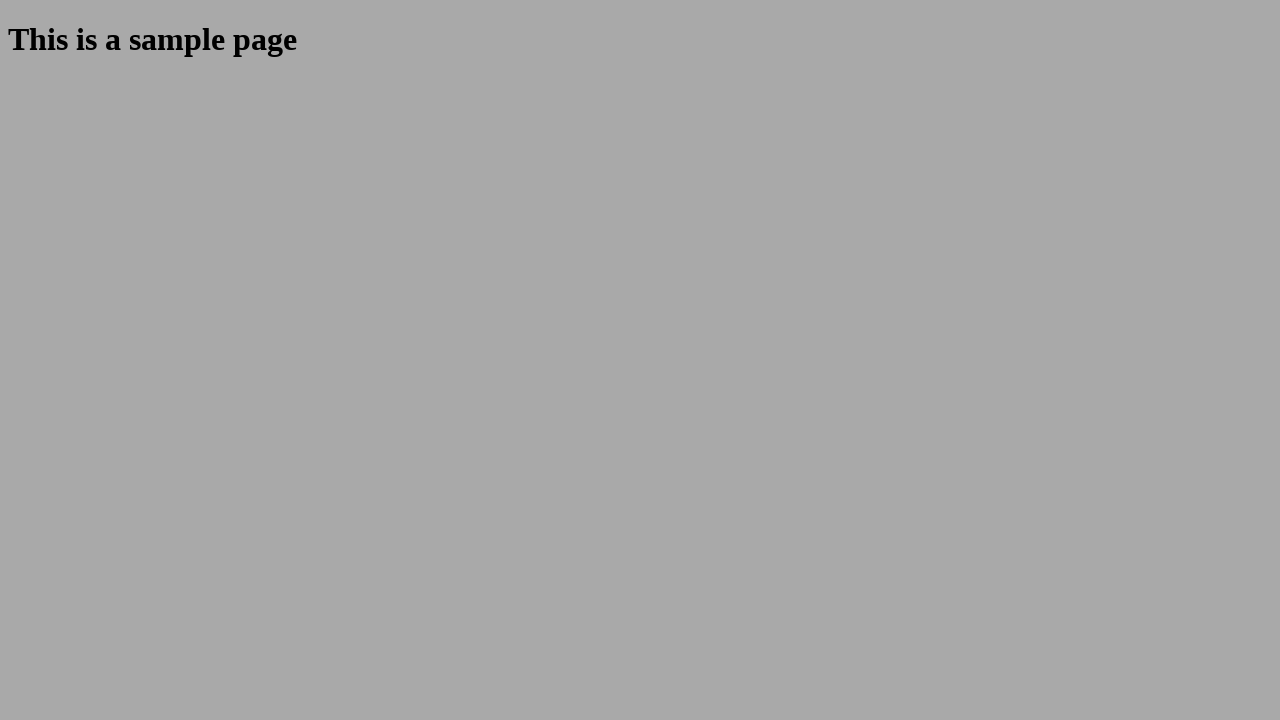

Retrieved new page URL: https://demoqa.com/sample
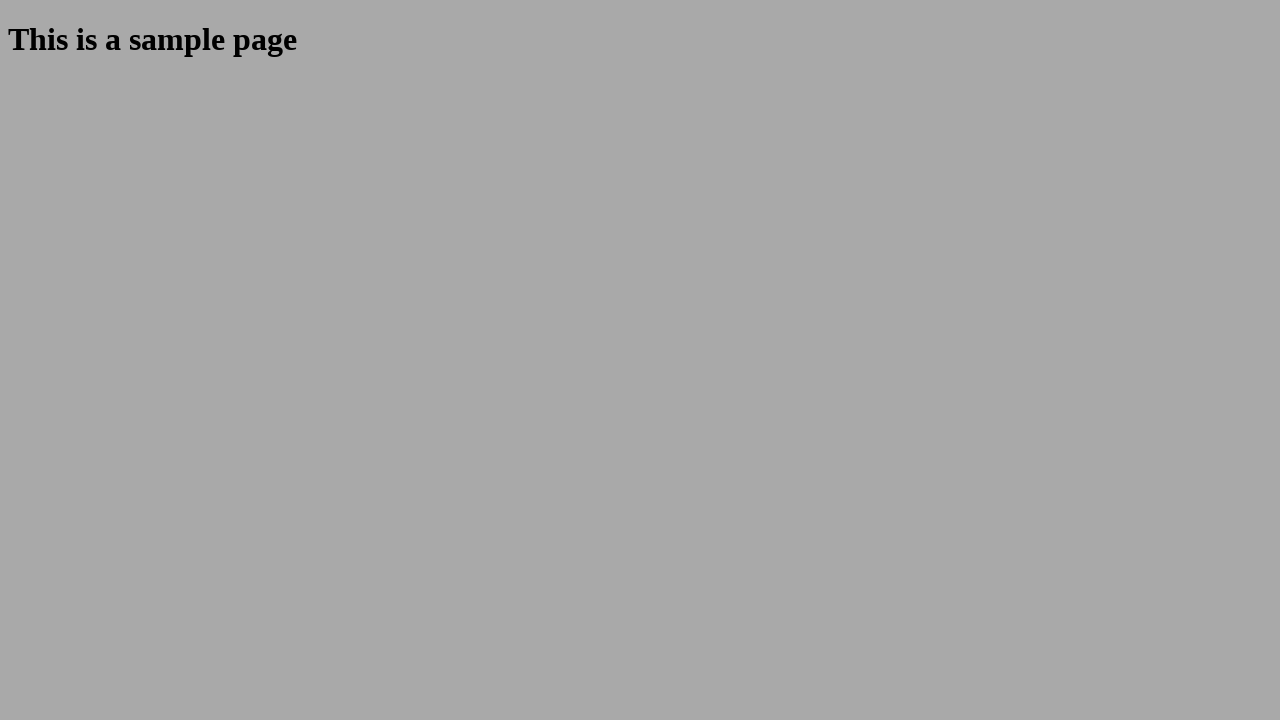

Read sample heading text: This is a sample page
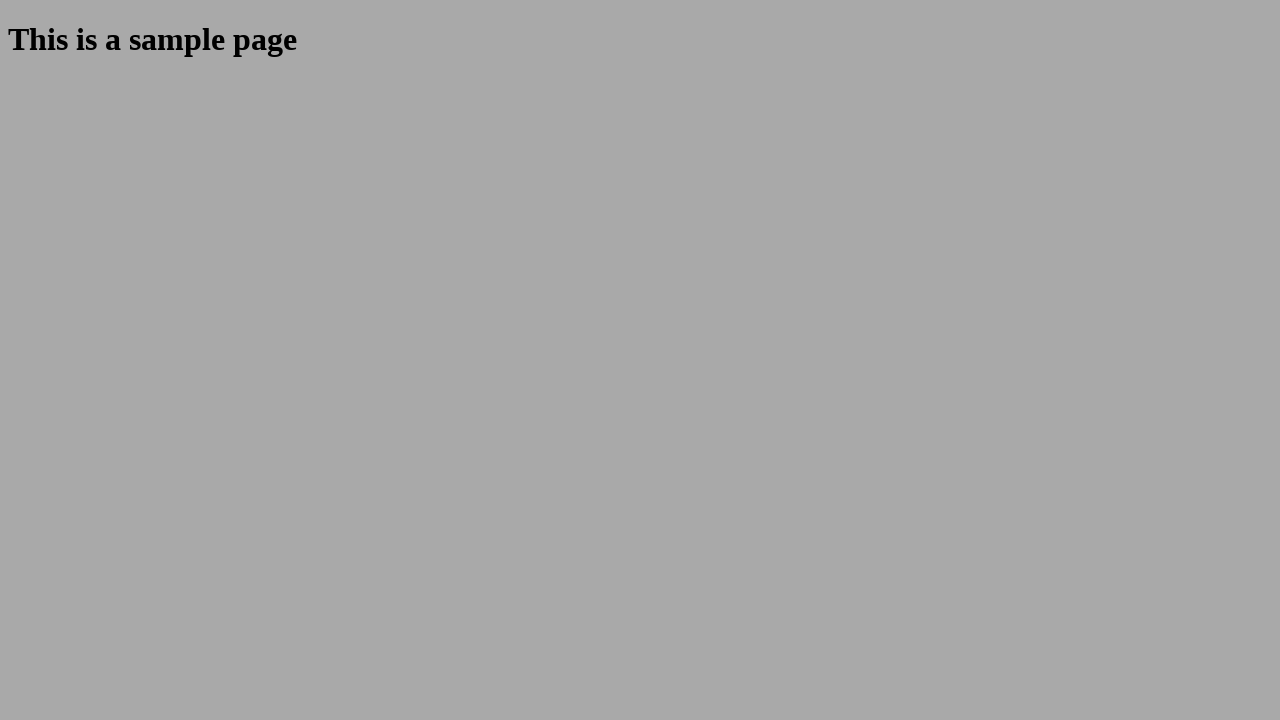

Closed the new tab window
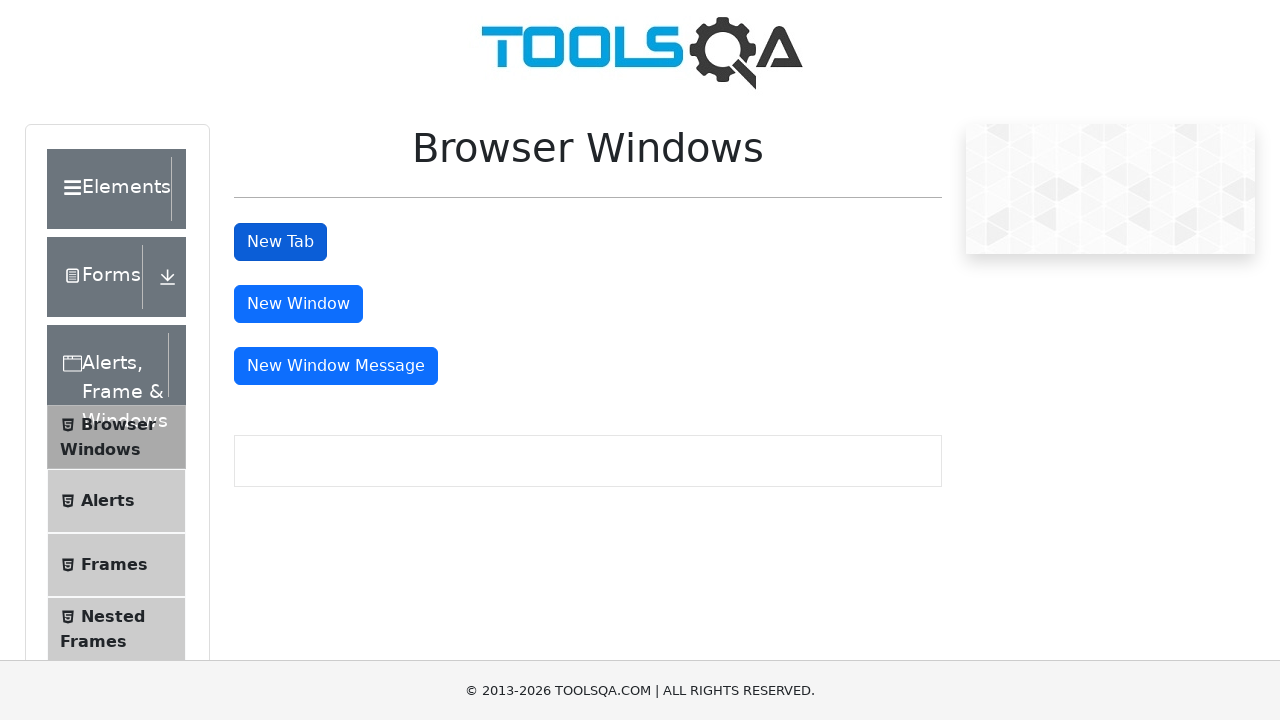

Confirmed return to main window
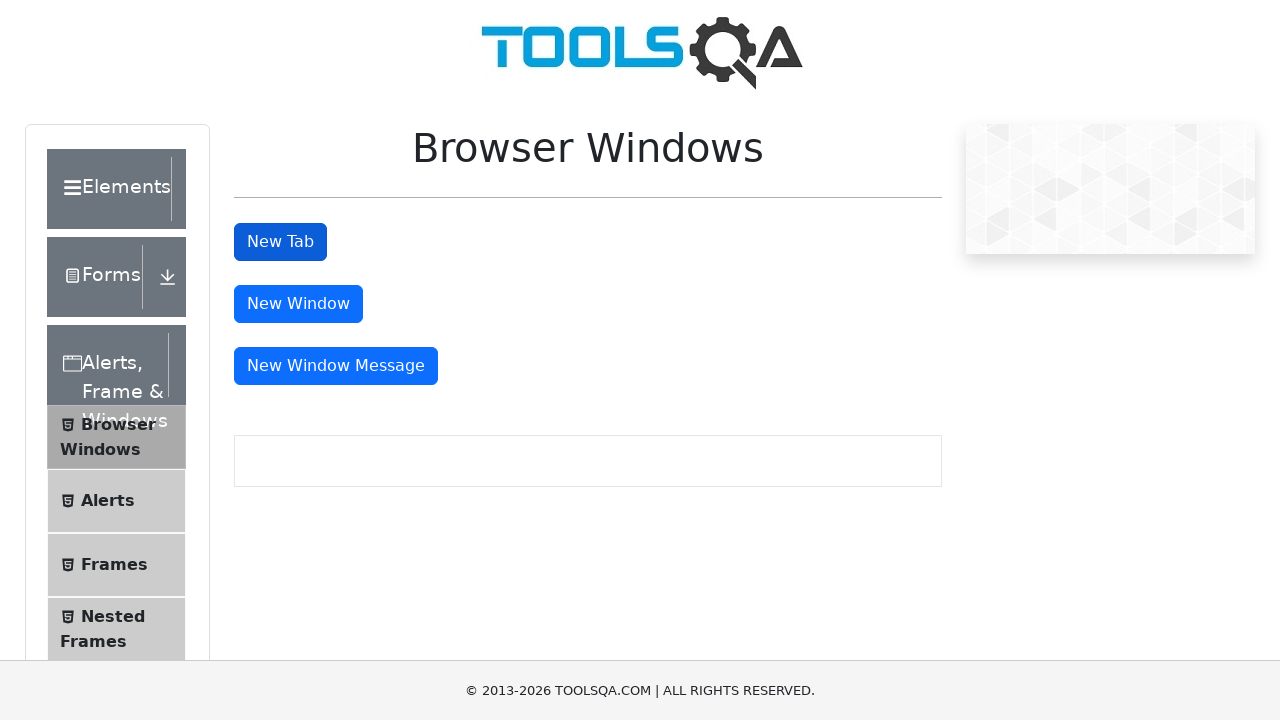

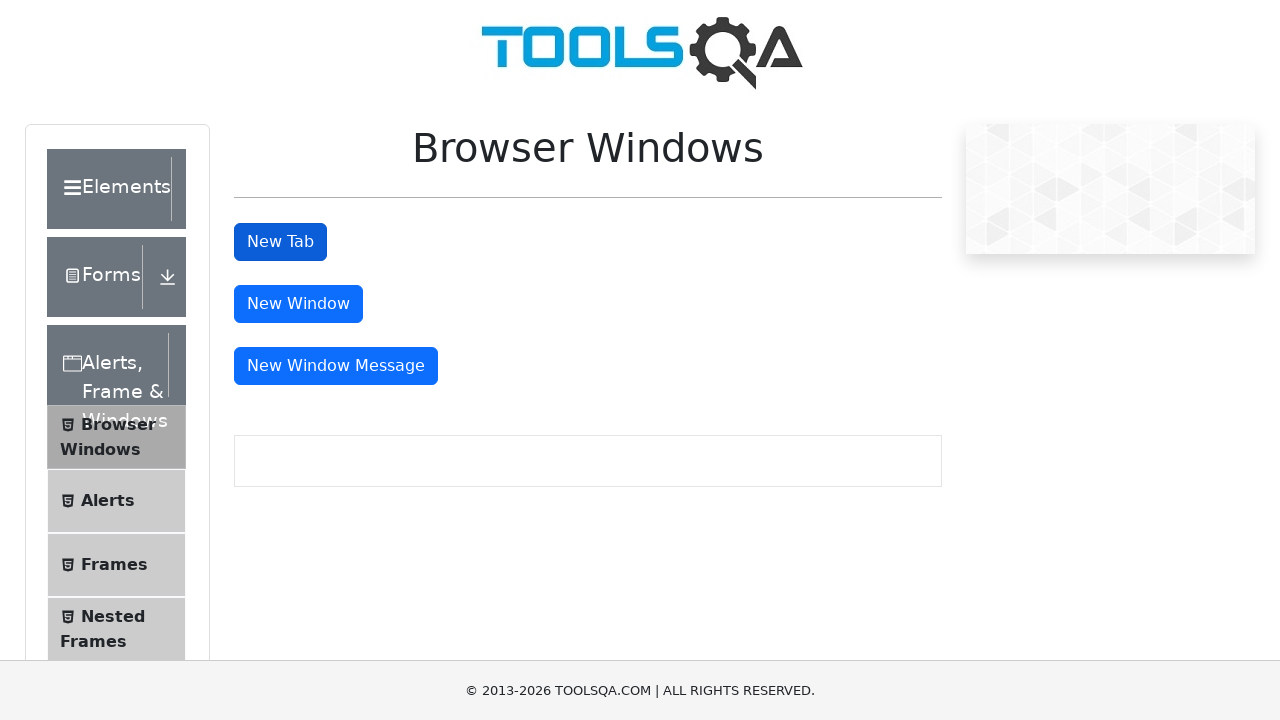